Tests state dropdown selection by selecting Ohio (OH) by value

Starting URL: https://loopcamp.vercel.app/dropdown.html

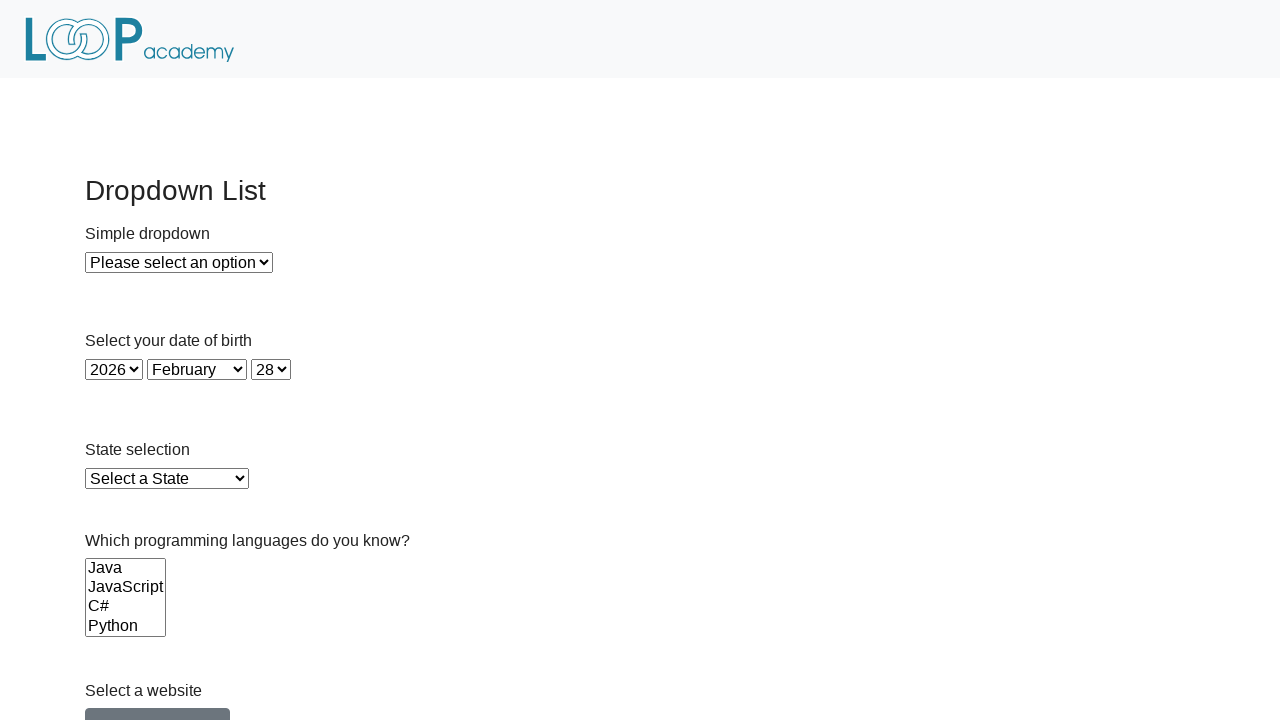

Selected Ohio (OH) from state dropdown by value on #state
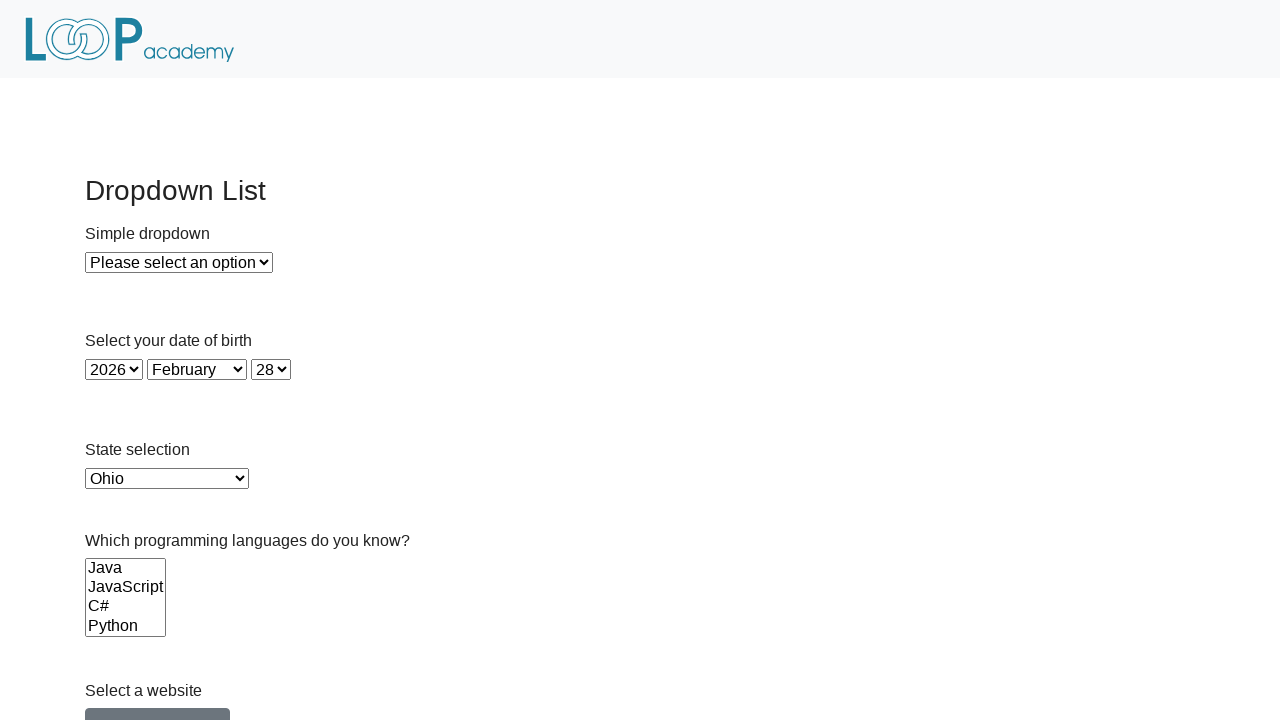

Verified Ohio (OH) is selected in state dropdown
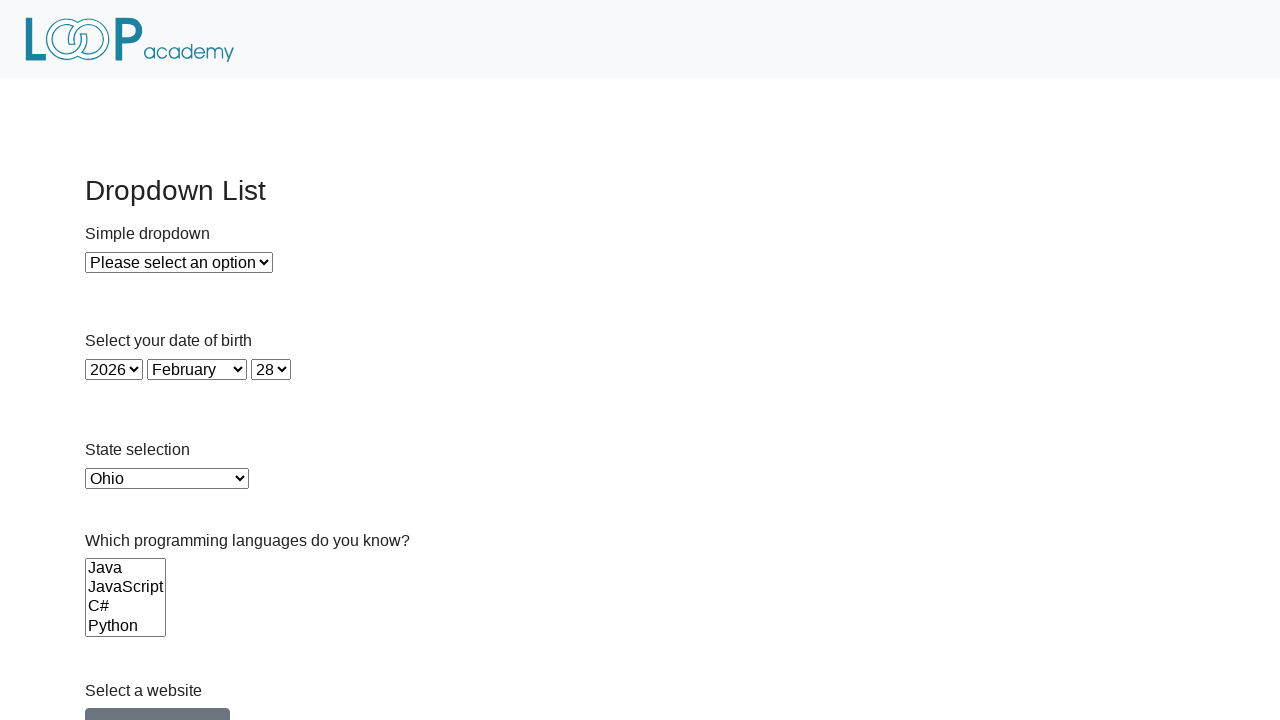

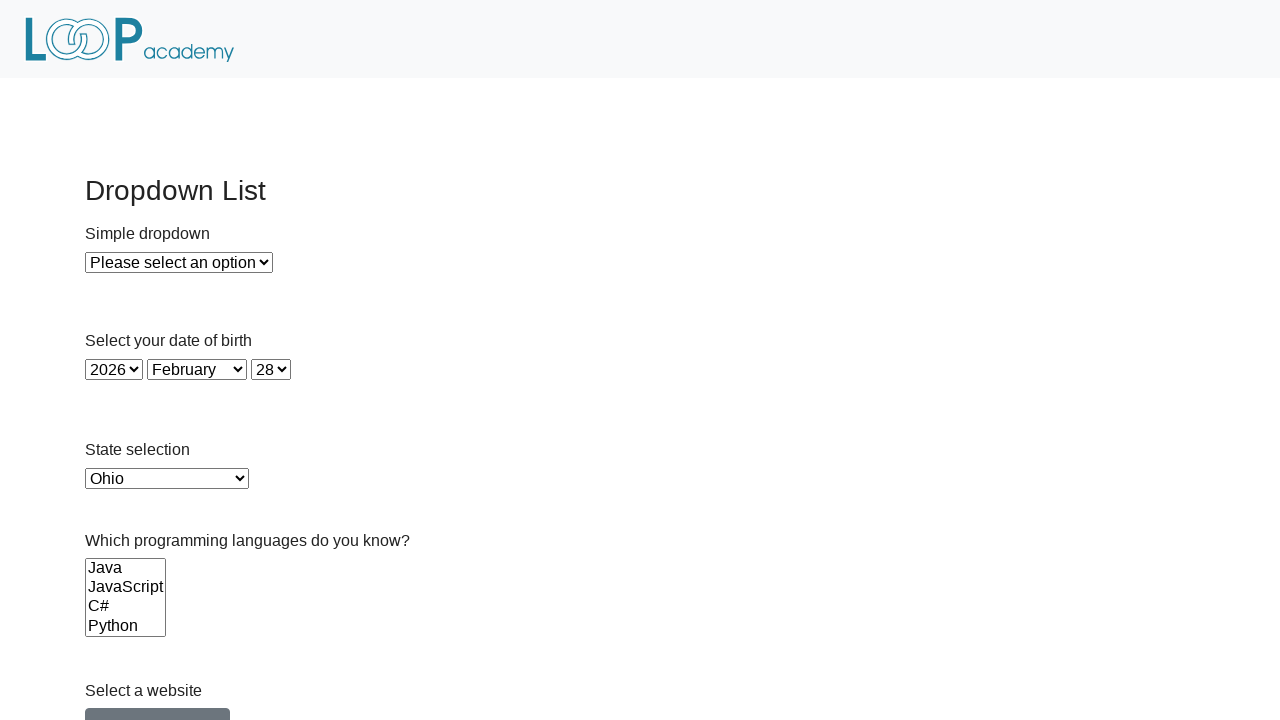